Tests Google Translate by entering text "hello" into the source textarea to trigger translation

Starting URL: https://translate.google.com/

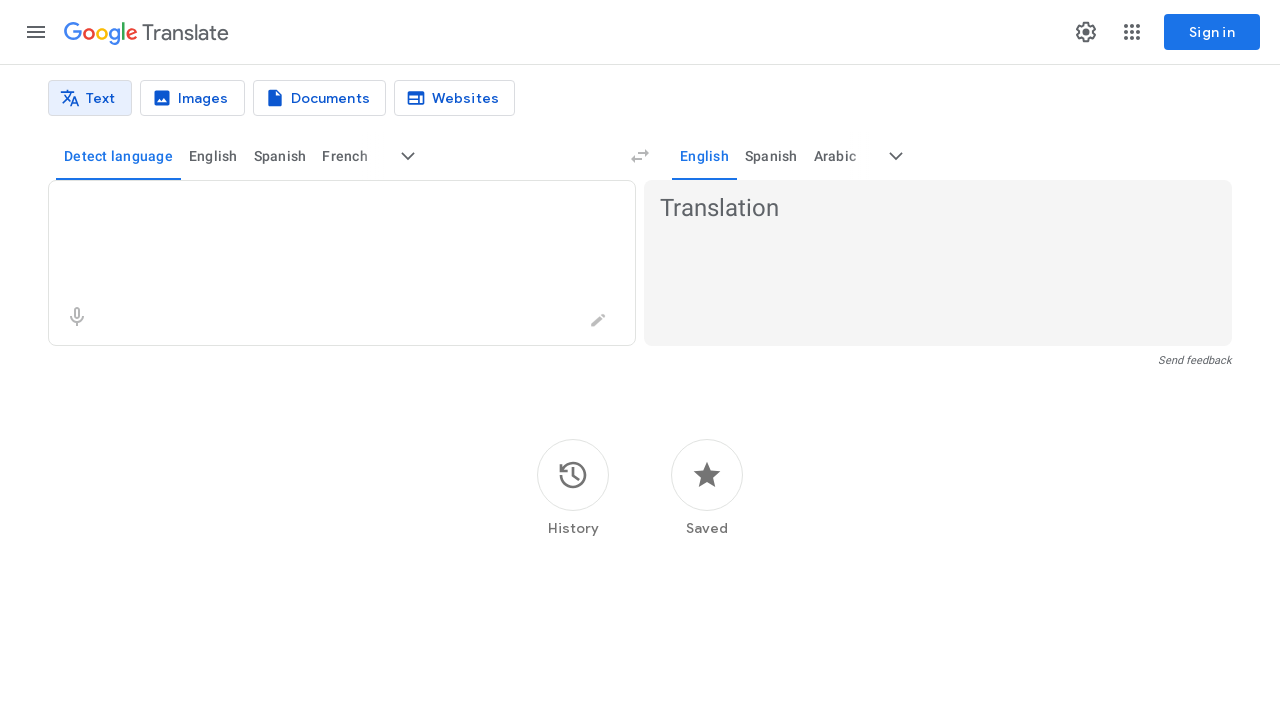

Waited for source textarea to load on Google Translate
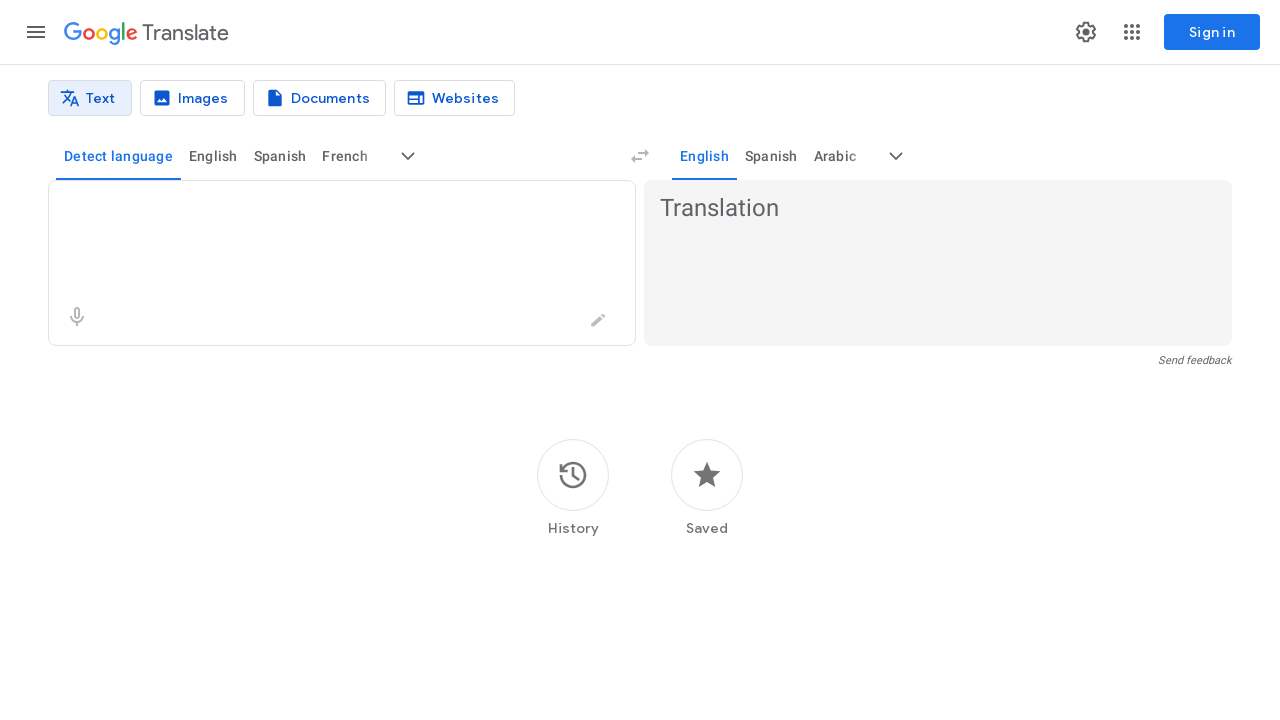

Entered 'hello' into the source textarea on textarea[aria-label='Source text']
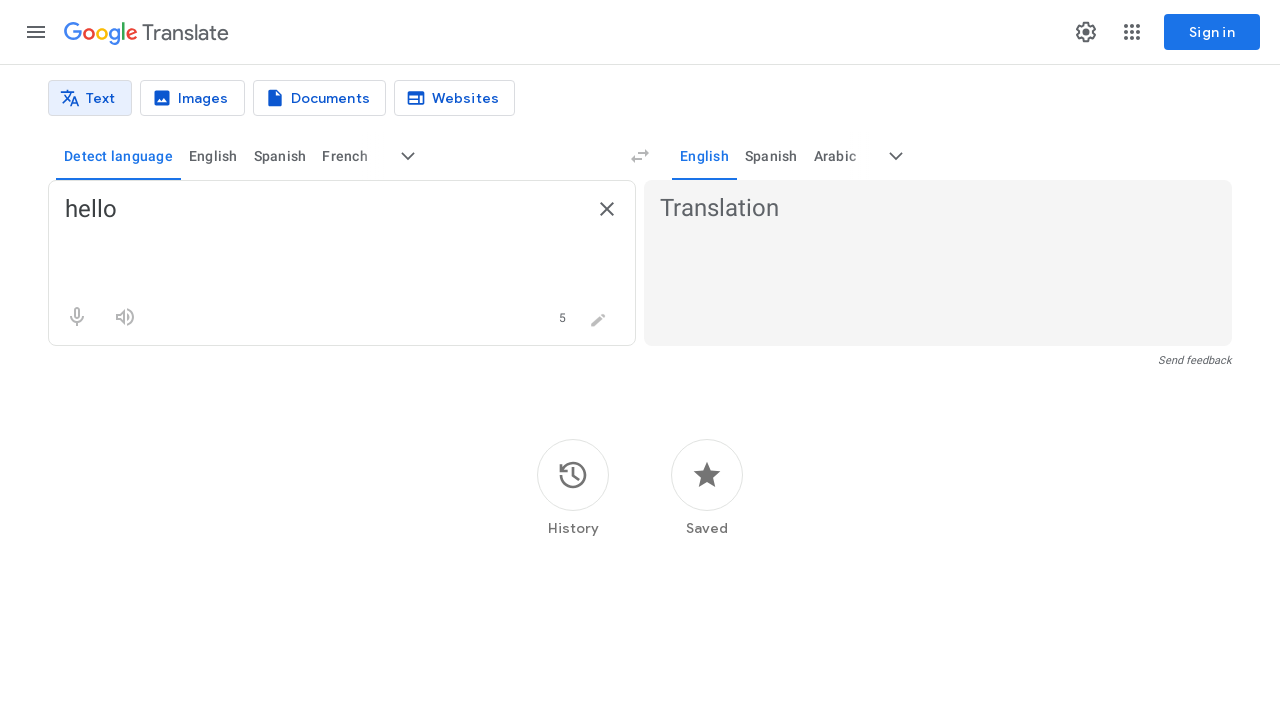

Translation result appeared
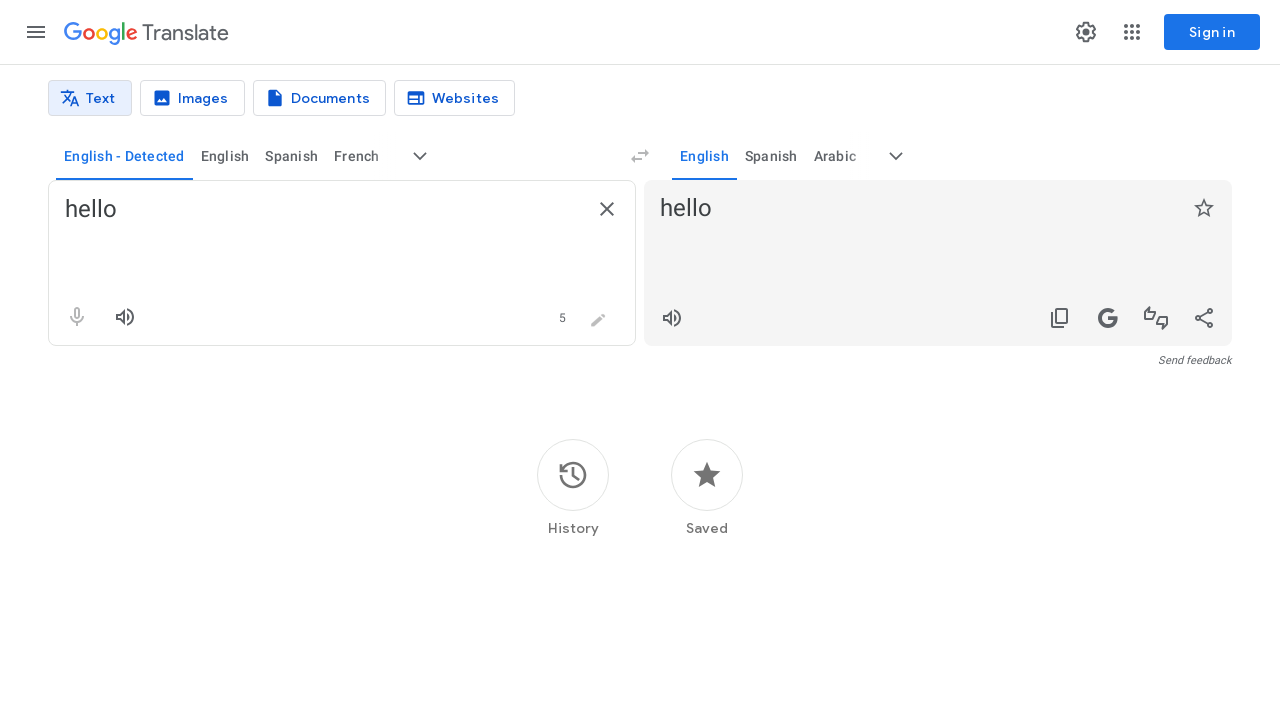

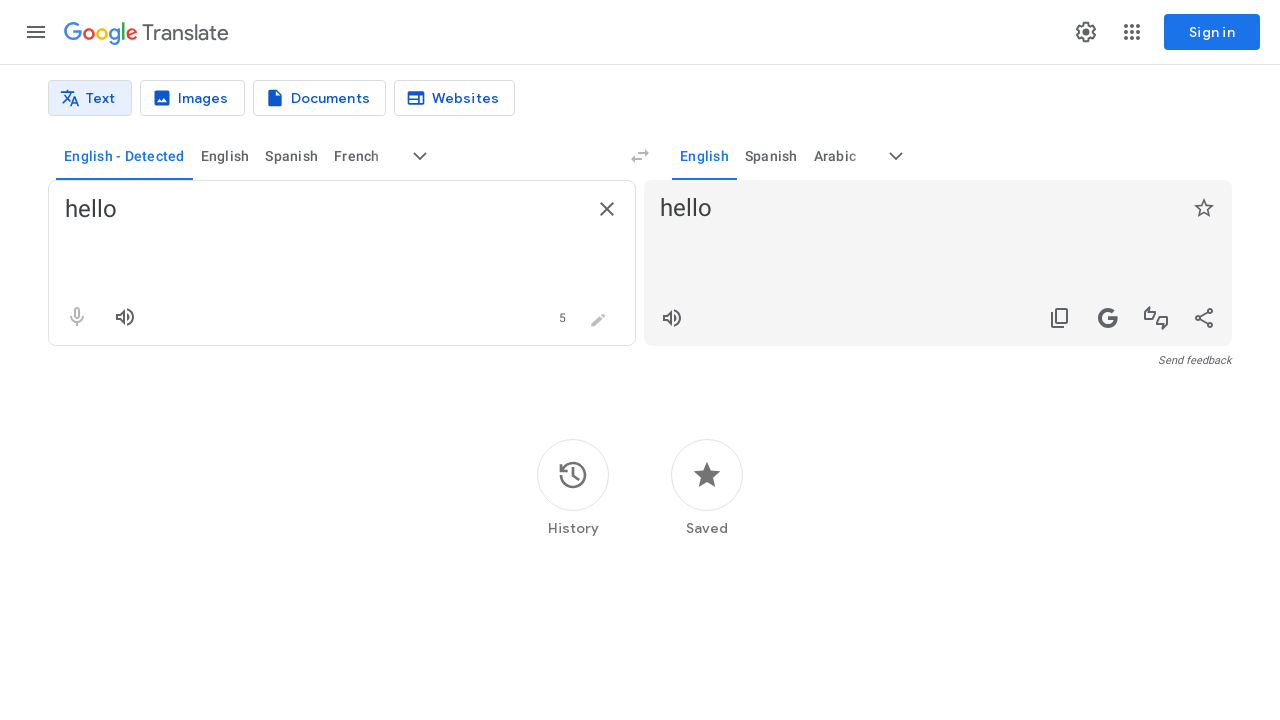